Tests basic form interactions on a practice page including selecting a radio button, searching for a country in autocomplete, selecting from a dropdown, and checking a checkbox.

Starting URL: https://www.rahulshettyacademy.com/AutomationPractice/

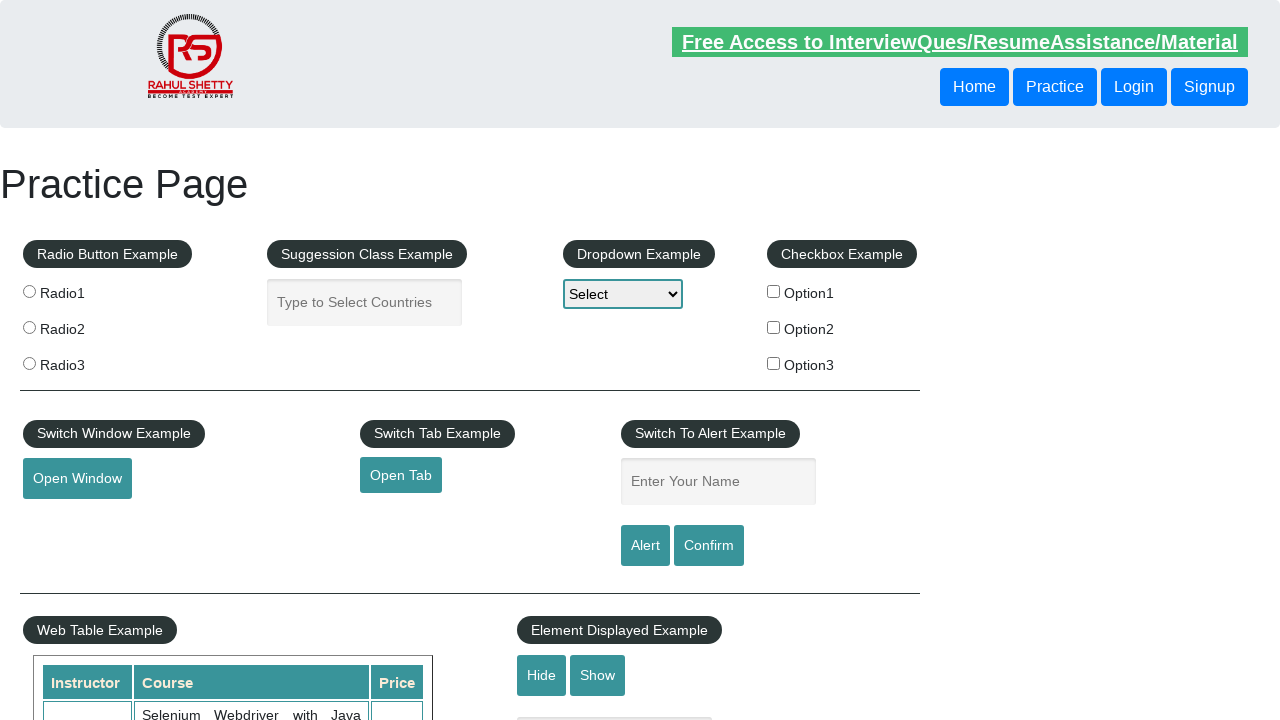

Selected first radio button at (29, 291) on xpath=//body/div[1]/div[1]/fieldset[1]/label[1]/input[1]
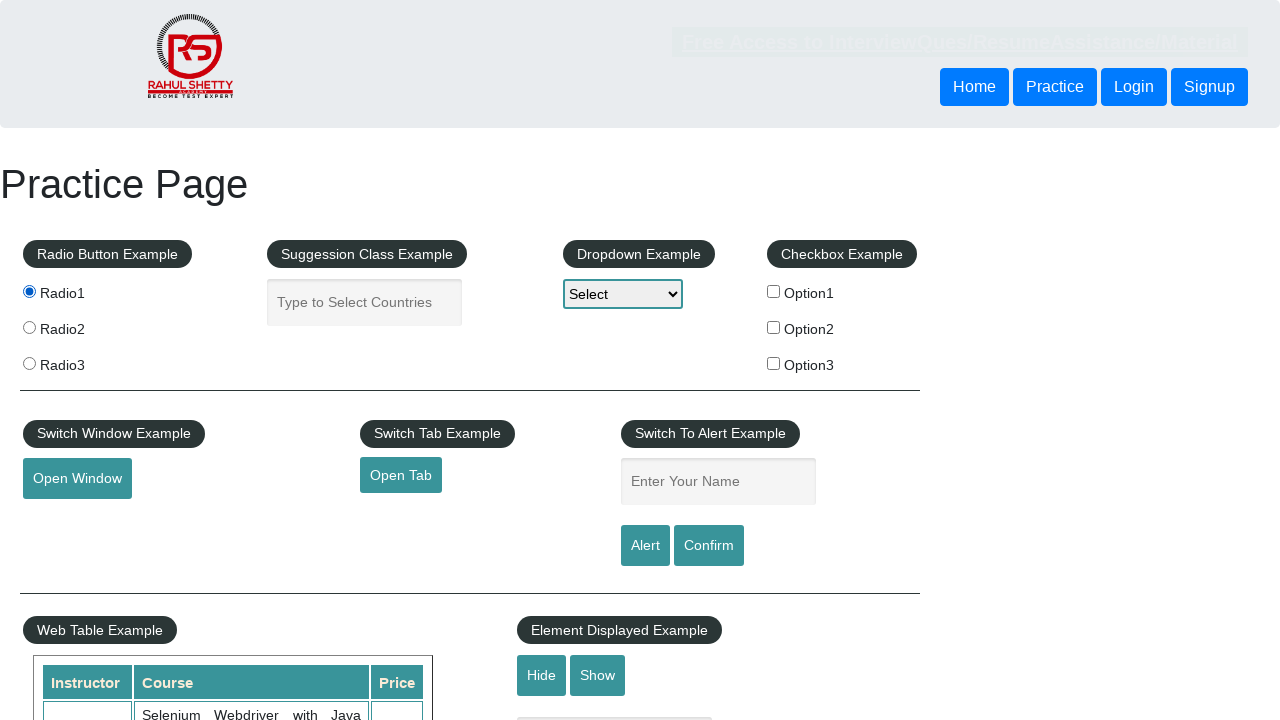

Filled autocomplete field with 'ind' to search for country on #autocomplete
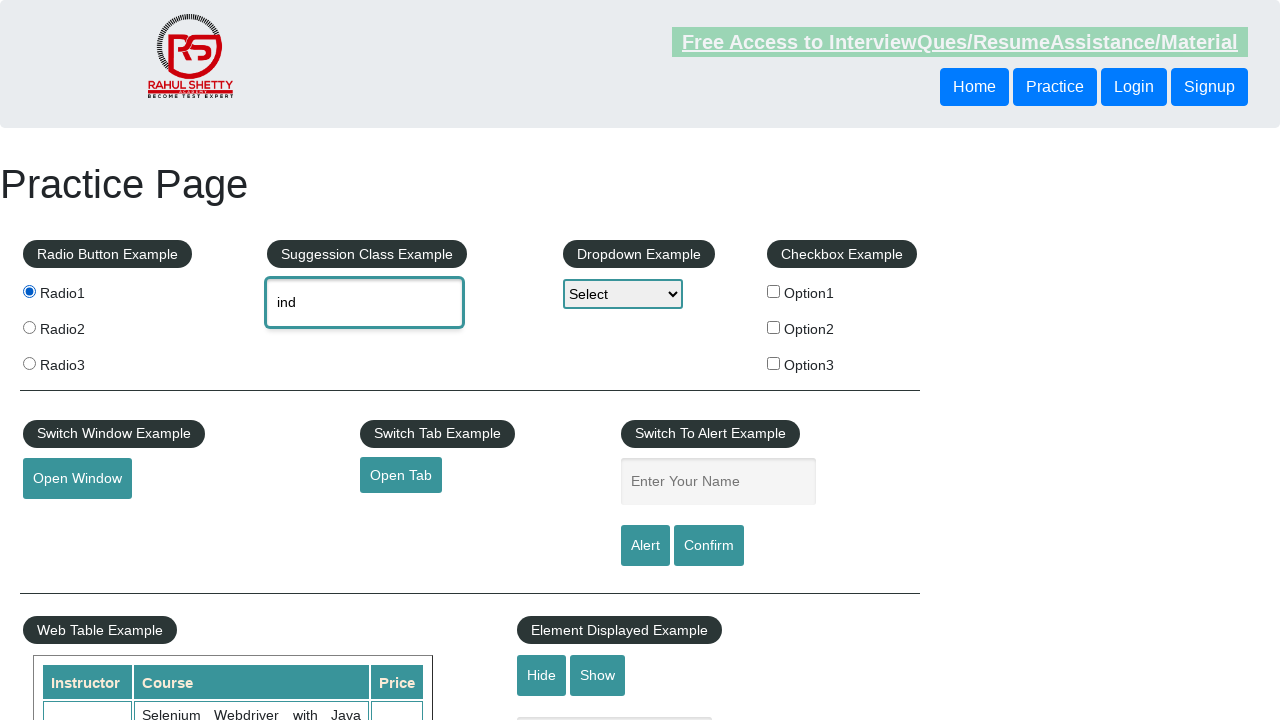

Autocomplete suggestions loaded
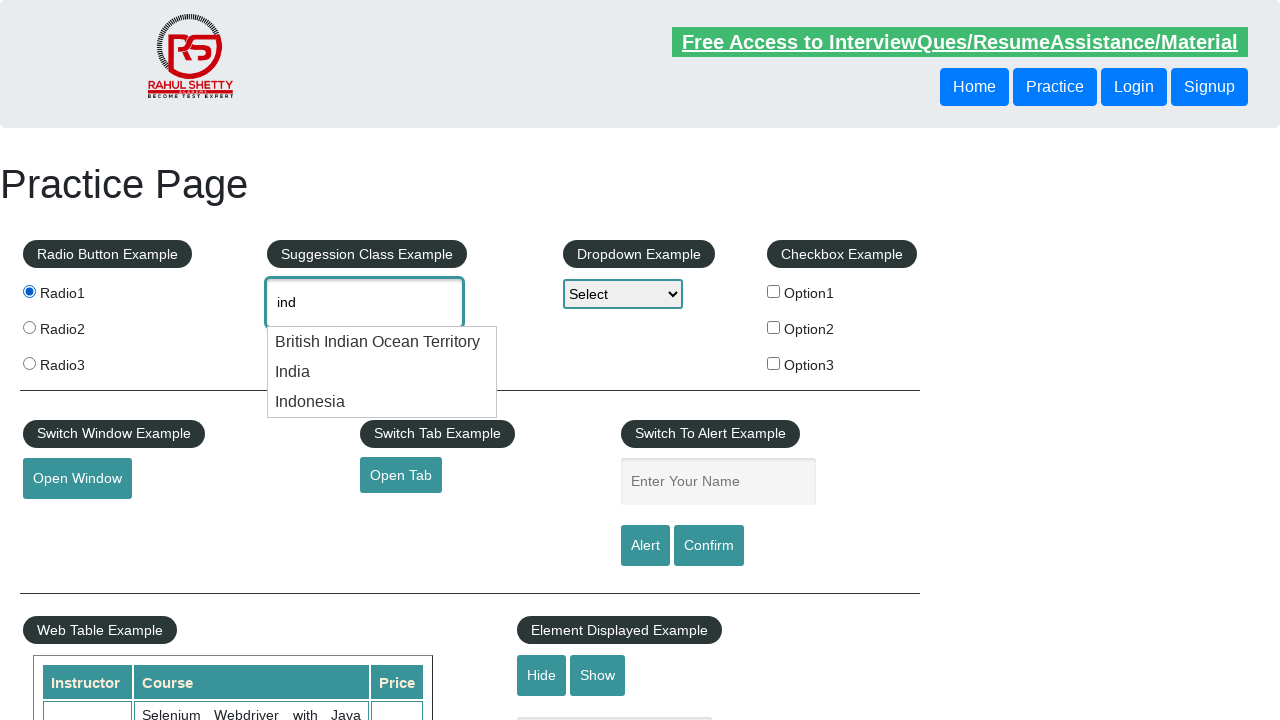

Selected 'India' from autocomplete suggestions at (382, 342) on li.ui-menu-item div:has-text('India')
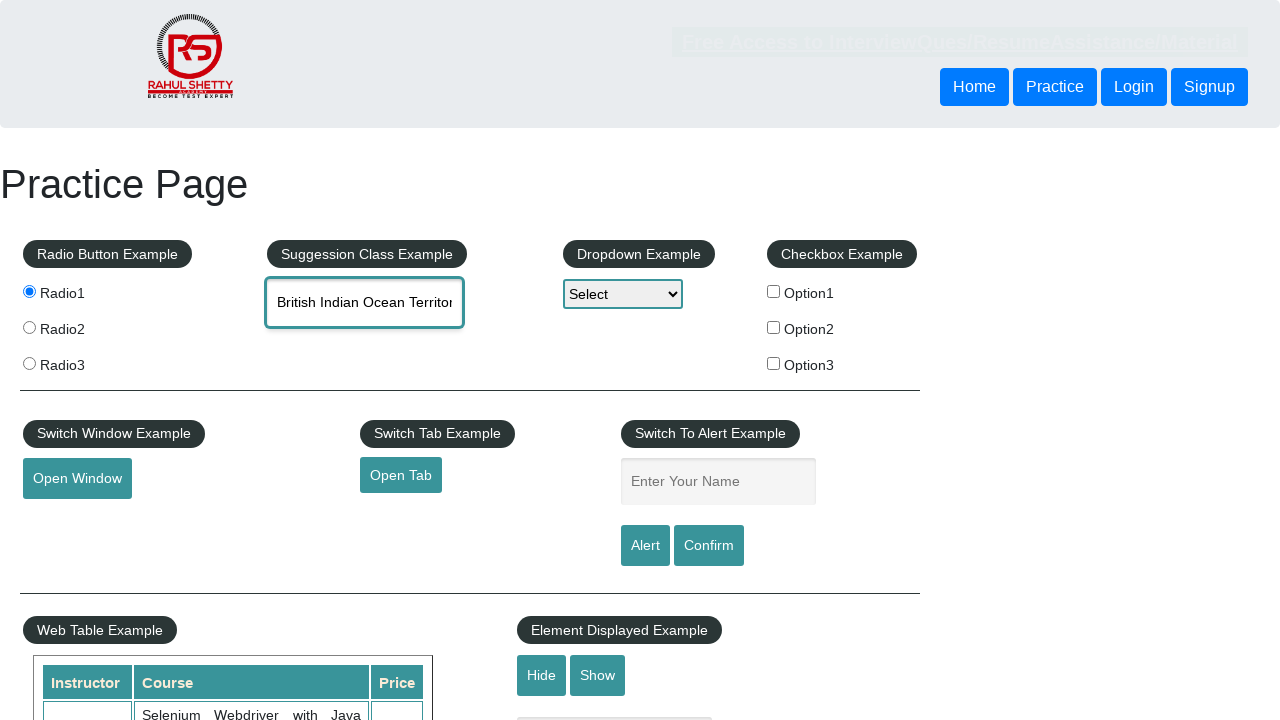

Selected 'option1' from dropdown menu on #dropdown-class-example
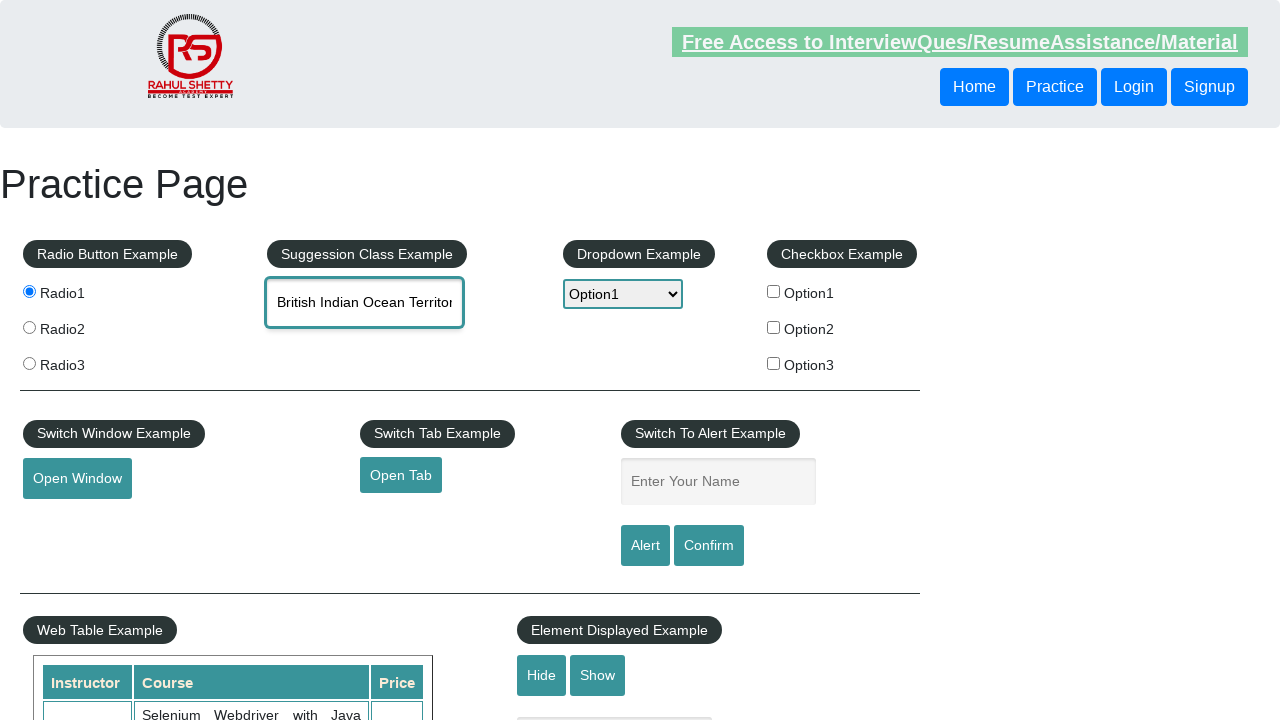

Checked checkbox option 1 at (774, 291) on #checkBoxOption1
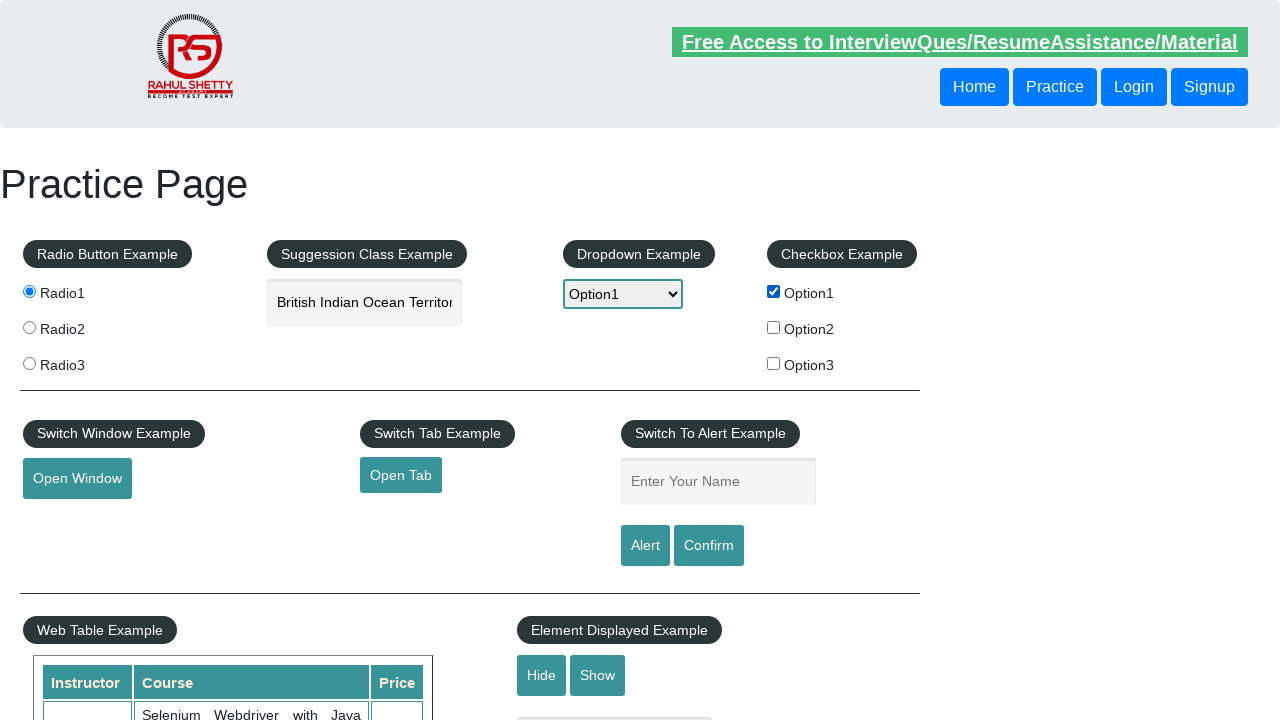

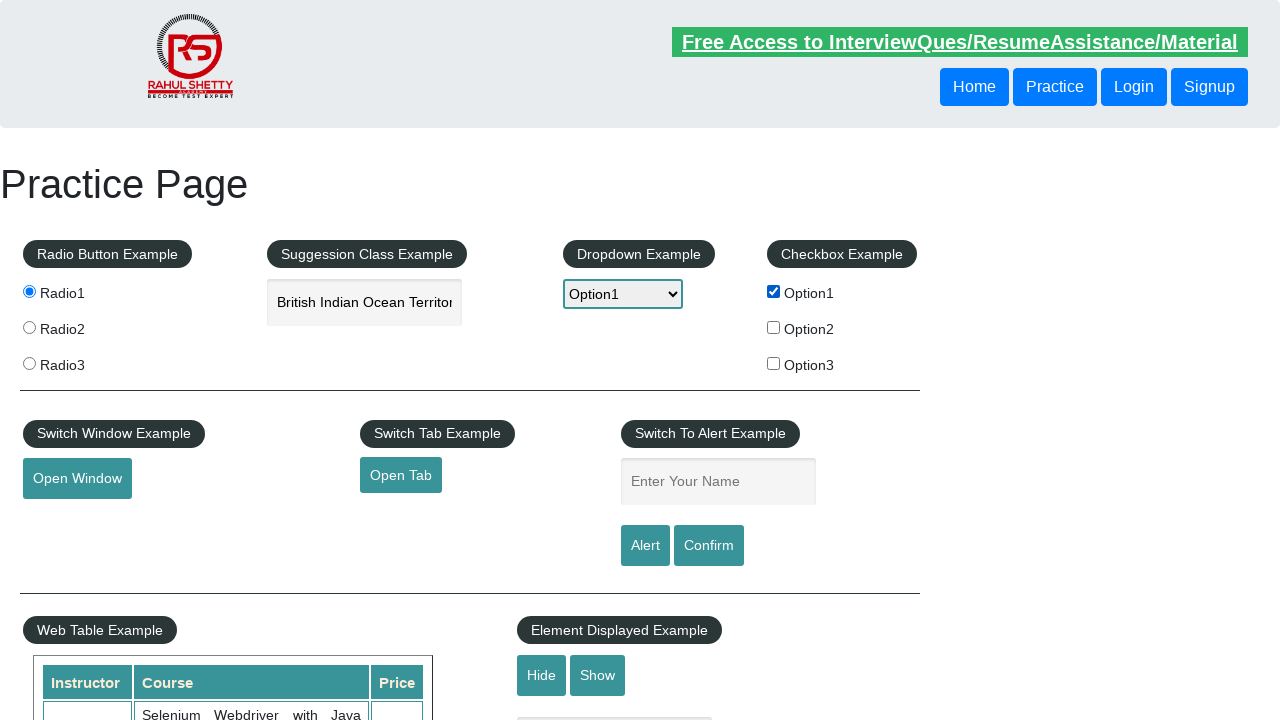